Tests opening a new browser window by clicking a button and reading the heading text from the child window

Starting URL: https://demoqa.com/browser-windows

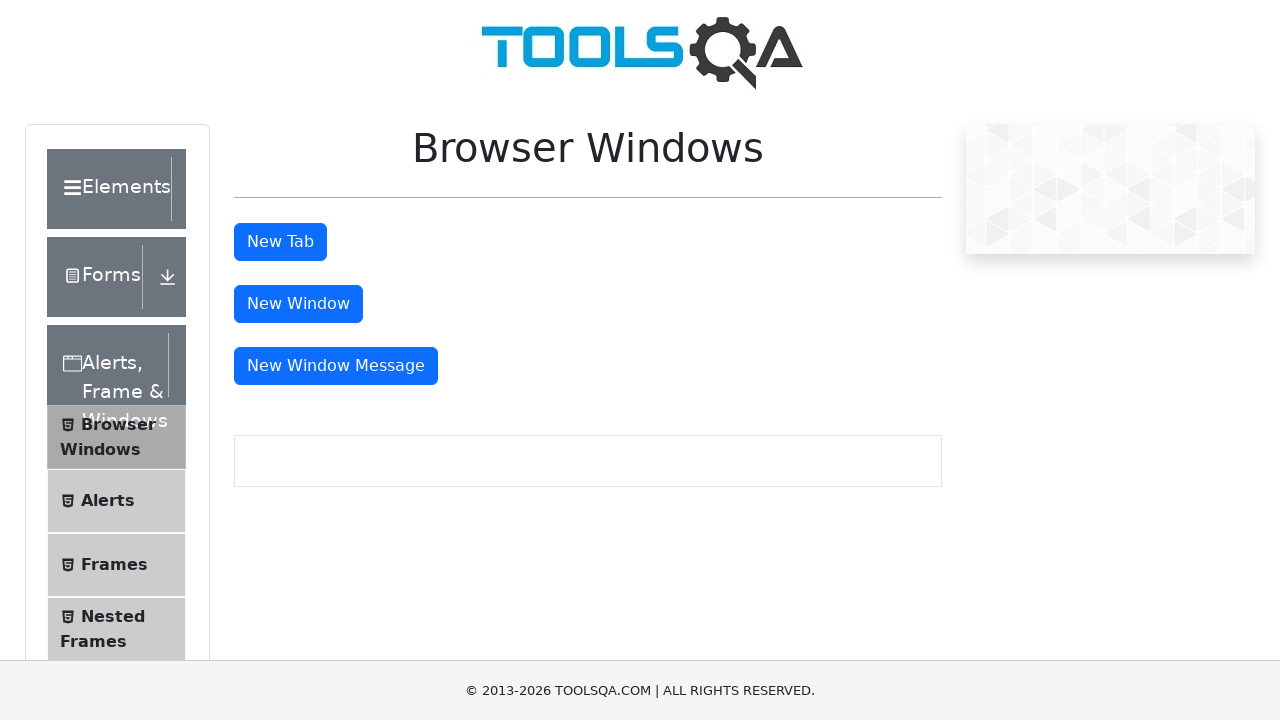

Clicked window button to open new child window at (298, 304) on #windowButton
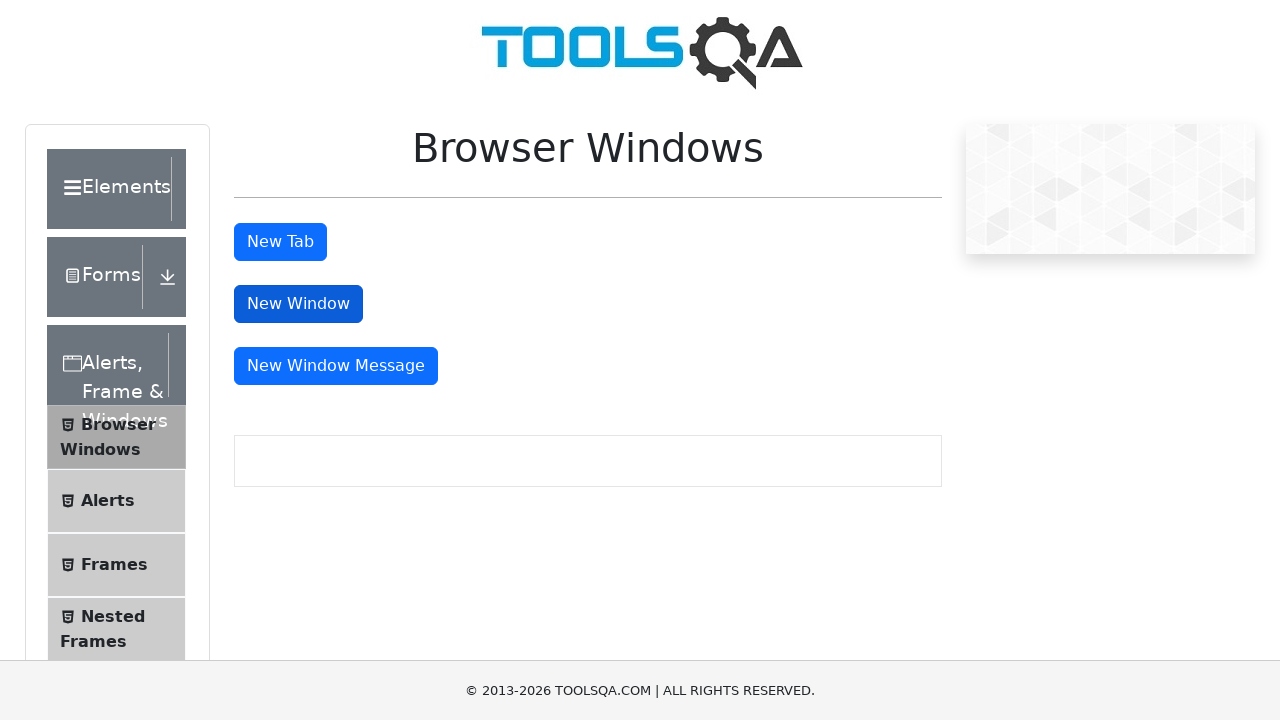

Child window opened and captured
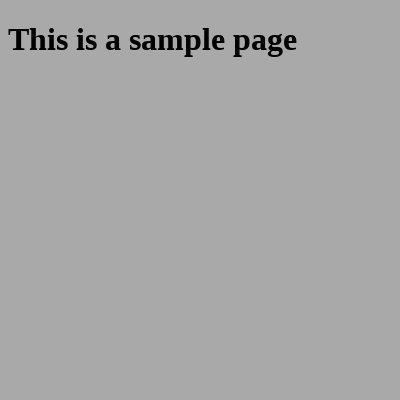

Waited for heading element to load in child window
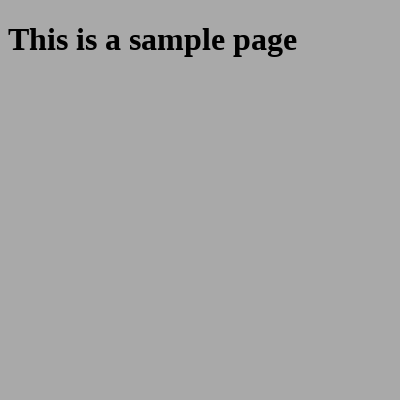

Read heading text from child window: This is a sample page
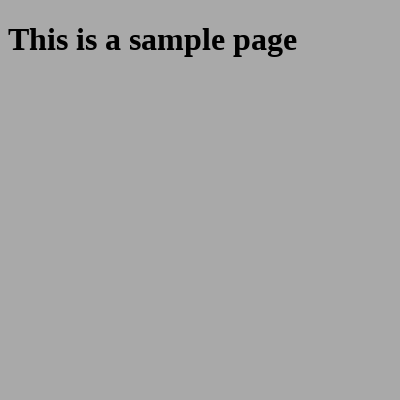

Closed child window
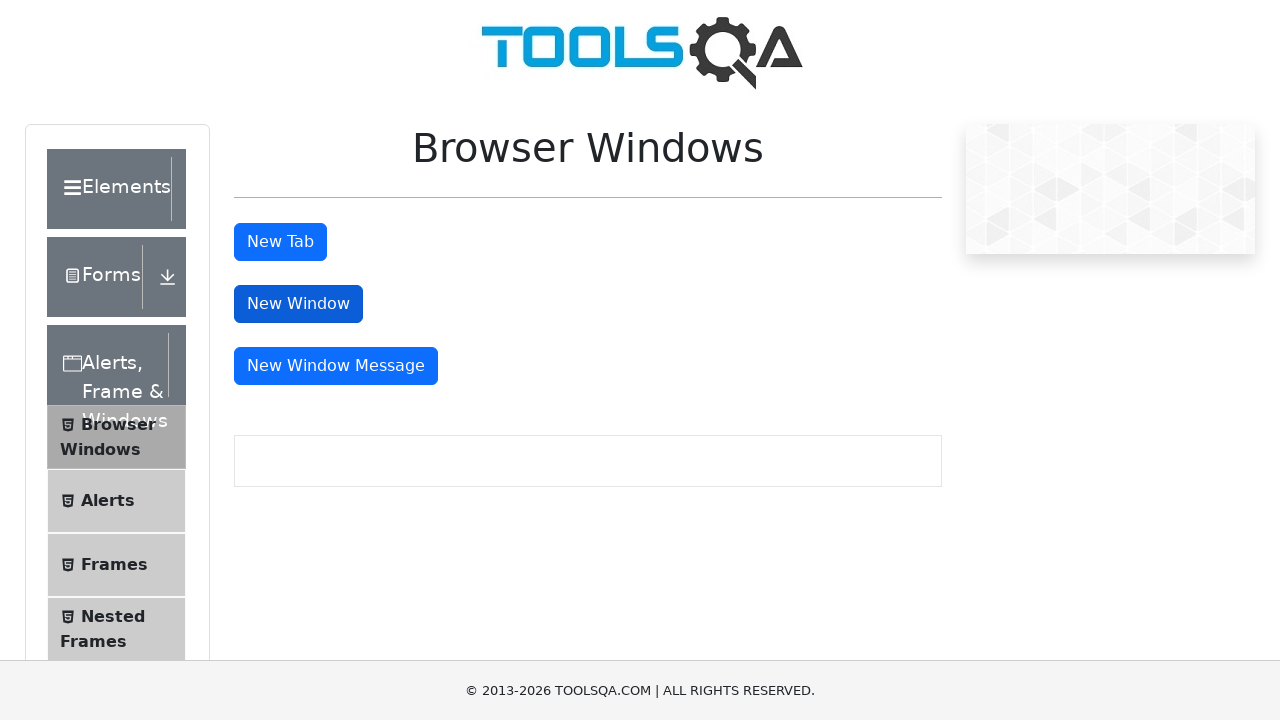

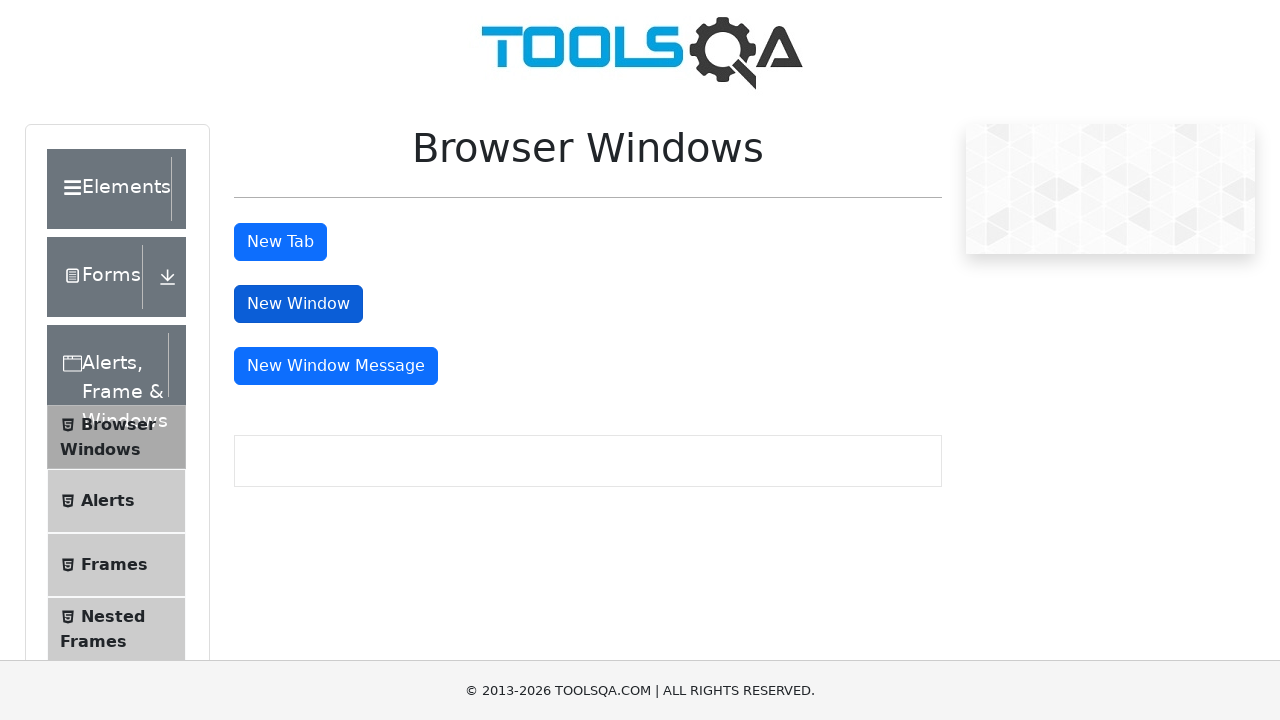